Tests that new todo items are appended to the bottom of the list and the count is updated correctly

Starting URL: https://demo.playwright.dev/todomvc

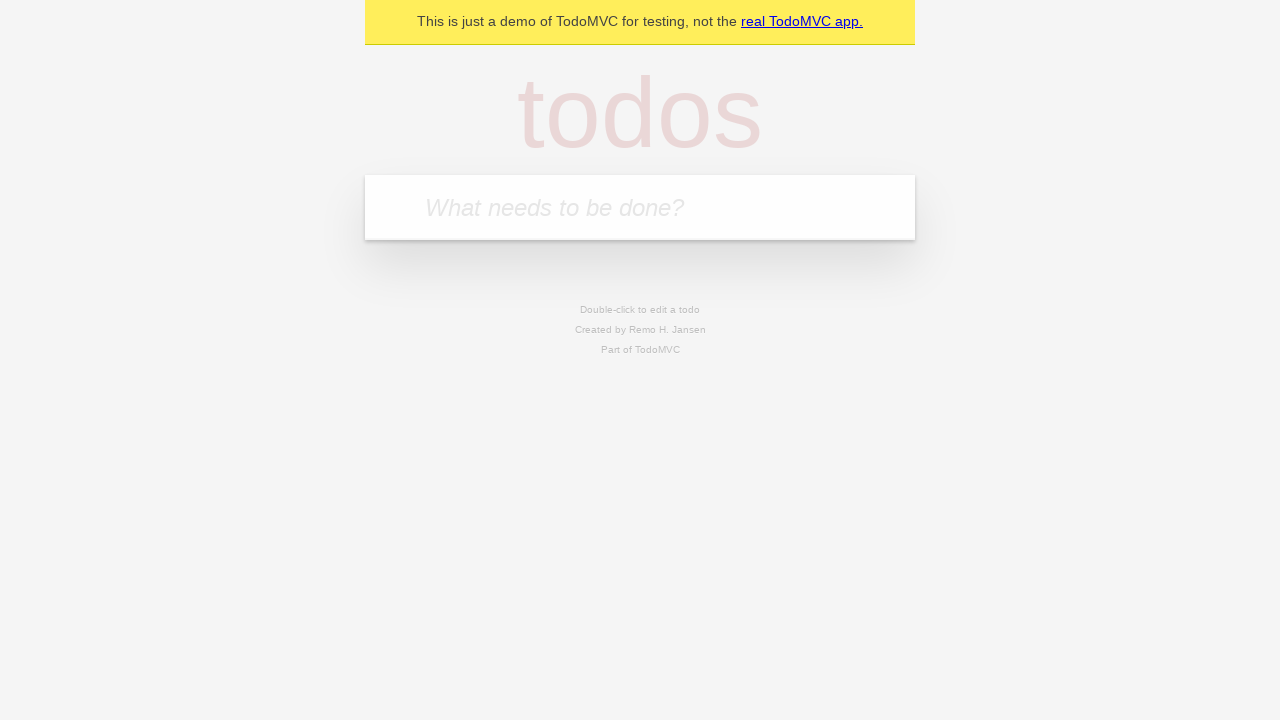

Filled todo input field with 'buy some cheese' on internal:attr=[placeholder="What needs to be done?"i]
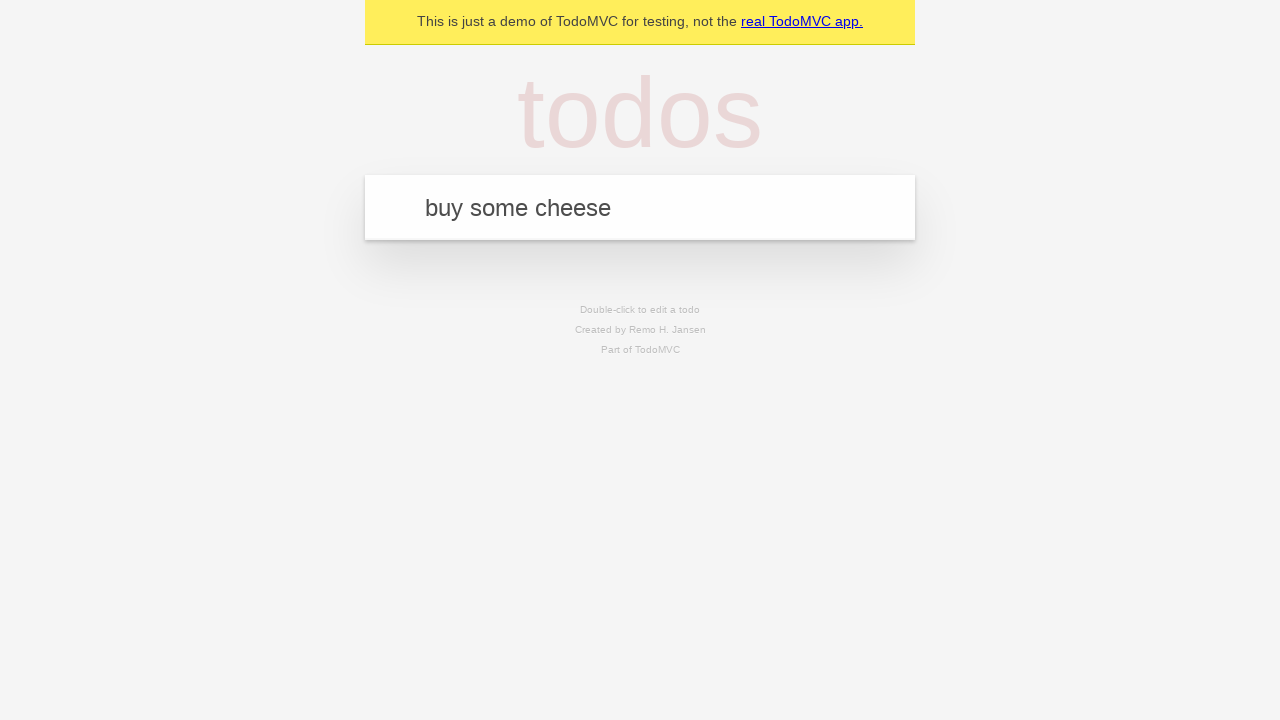

Pressed Enter to add 'buy some cheese' to the list on internal:attr=[placeholder="What needs to be done?"i]
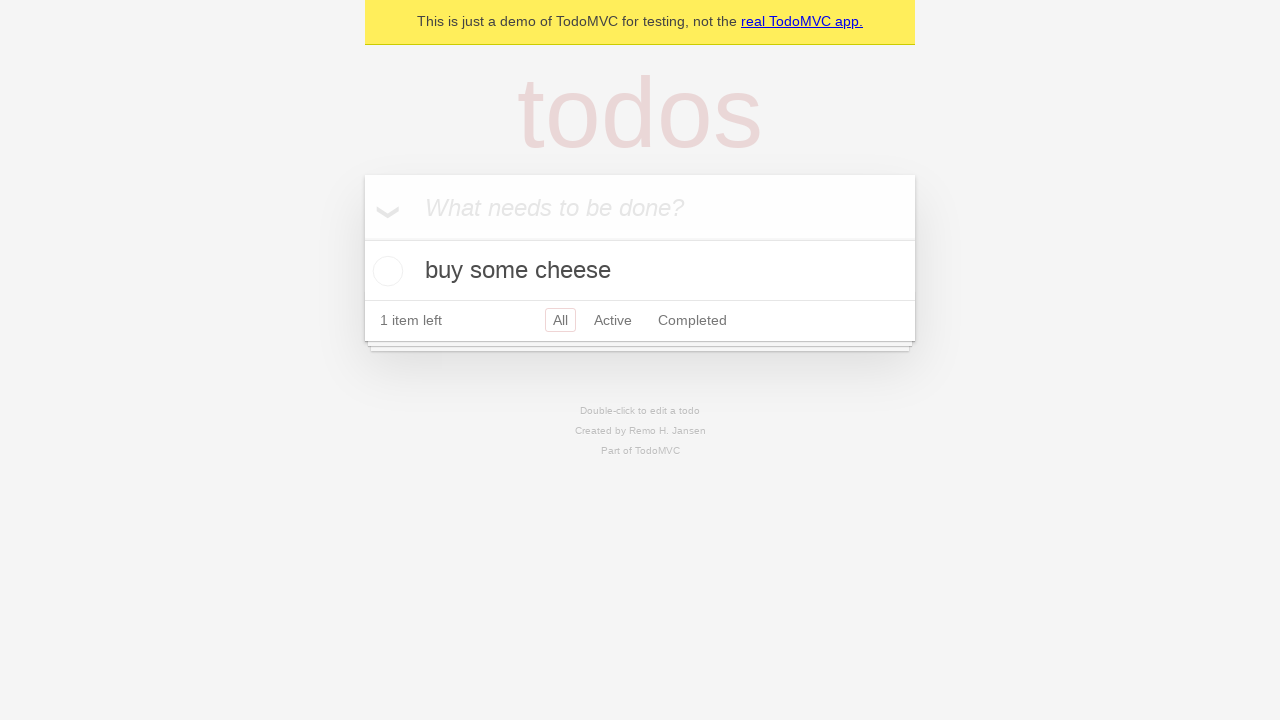

Filled todo input field with 'feed the cat' on internal:attr=[placeholder="What needs to be done?"i]
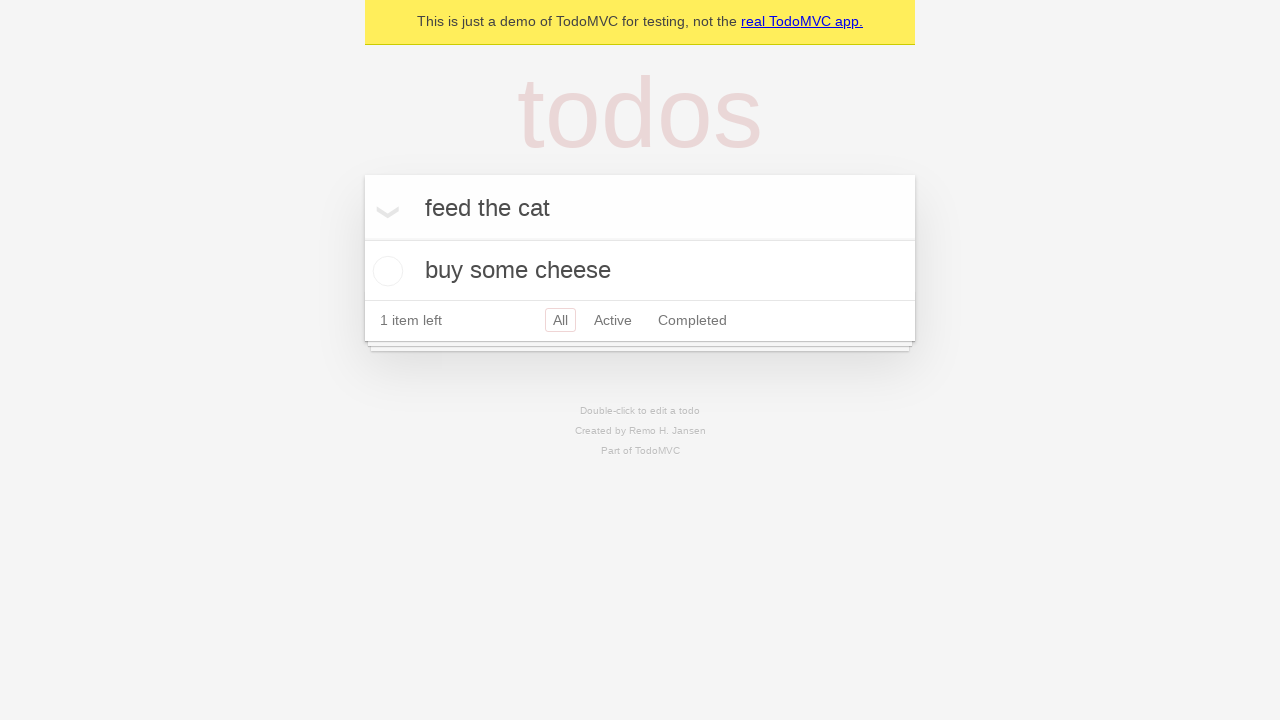

Pressed Enter to add 'feed the cat' to the list on internal:attr=[placeholder="What needs to be done?"i]
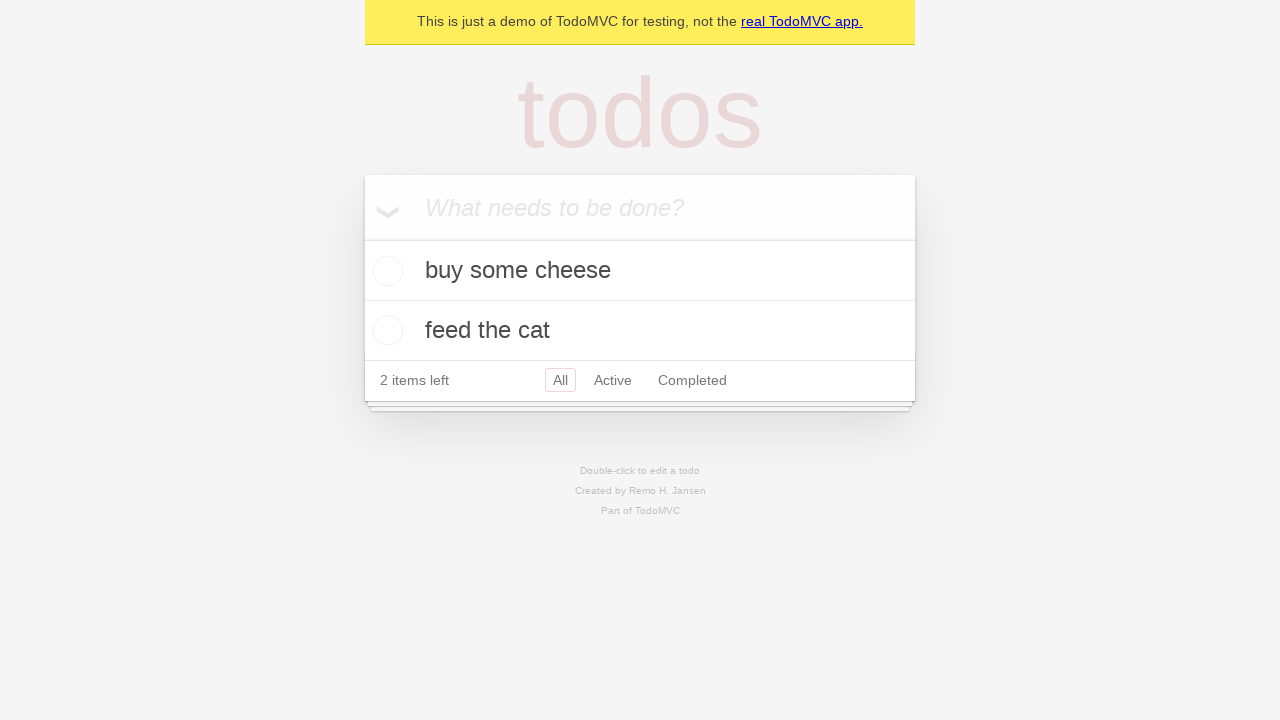

Filled todo input field with 'book a doctors appointment' on internal:attr=[placeholder="What needs to be done?"i]
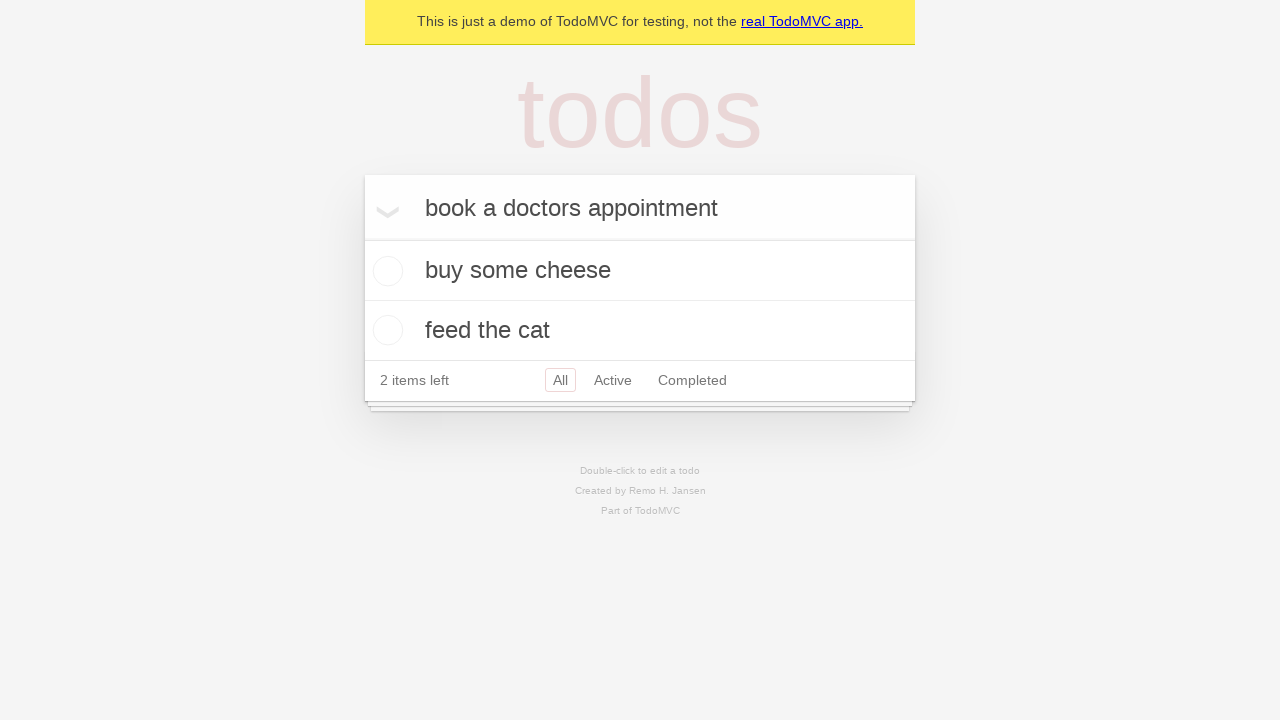

Pressed Enter to add 'book a doctors appointment' to the list on internal:attr=[placeholder="What needs to be done?"i]
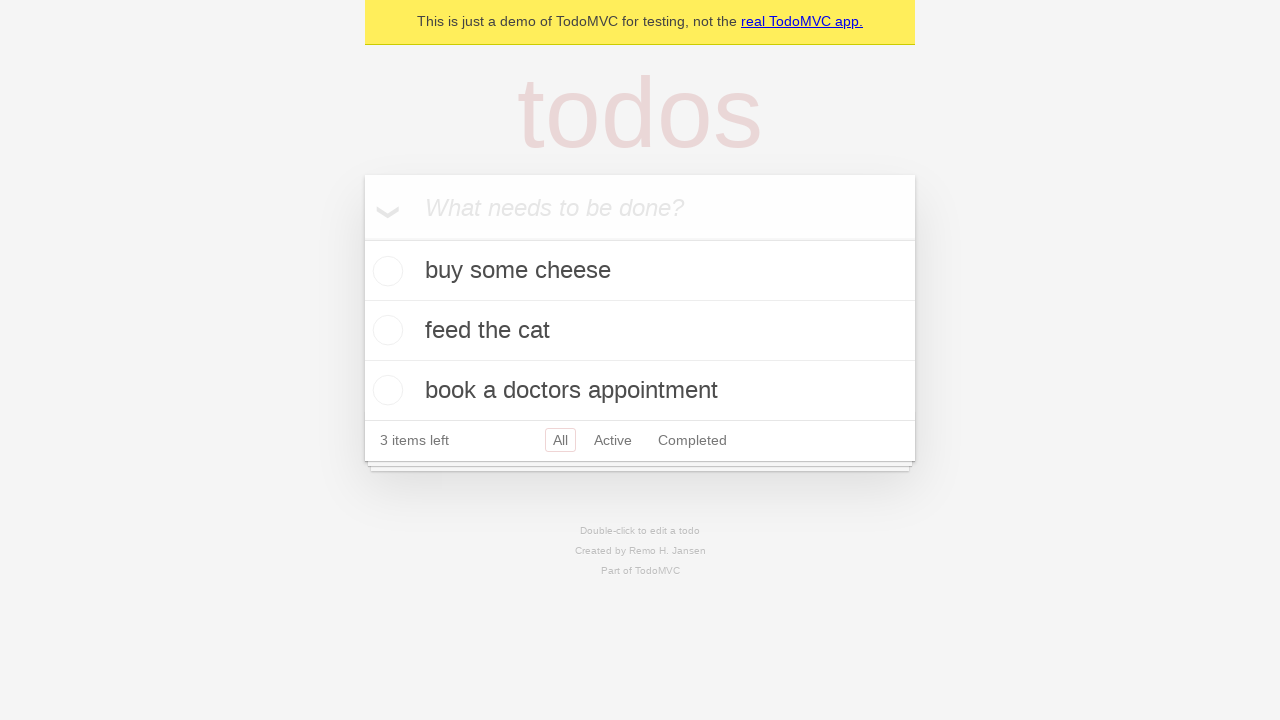

Waited for all 3 todo items to appear in the list
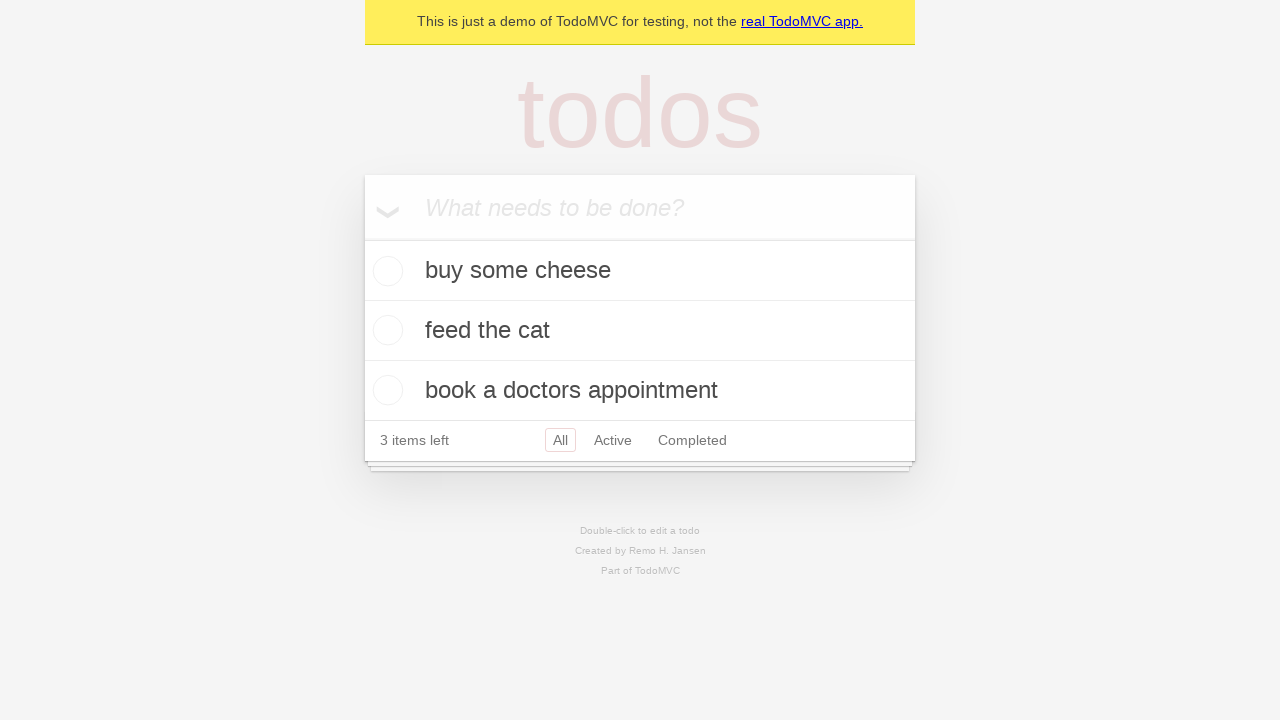

Verified '3 items left' text is displayed
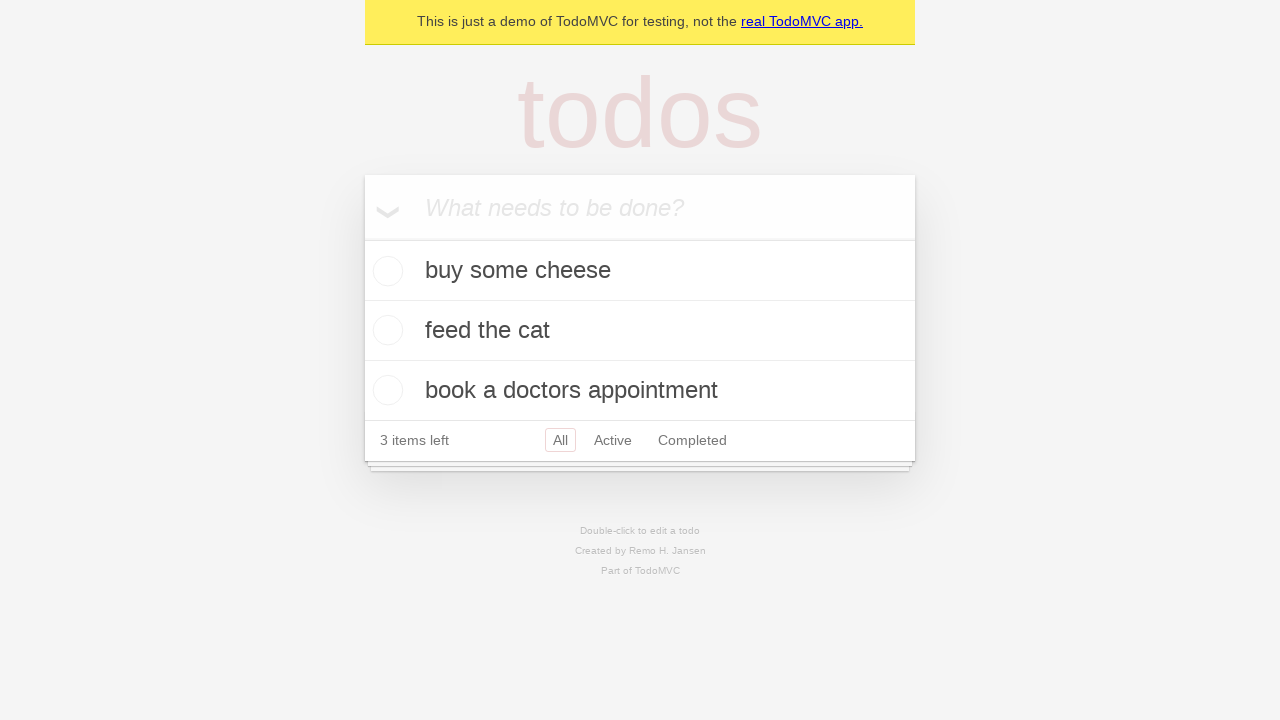

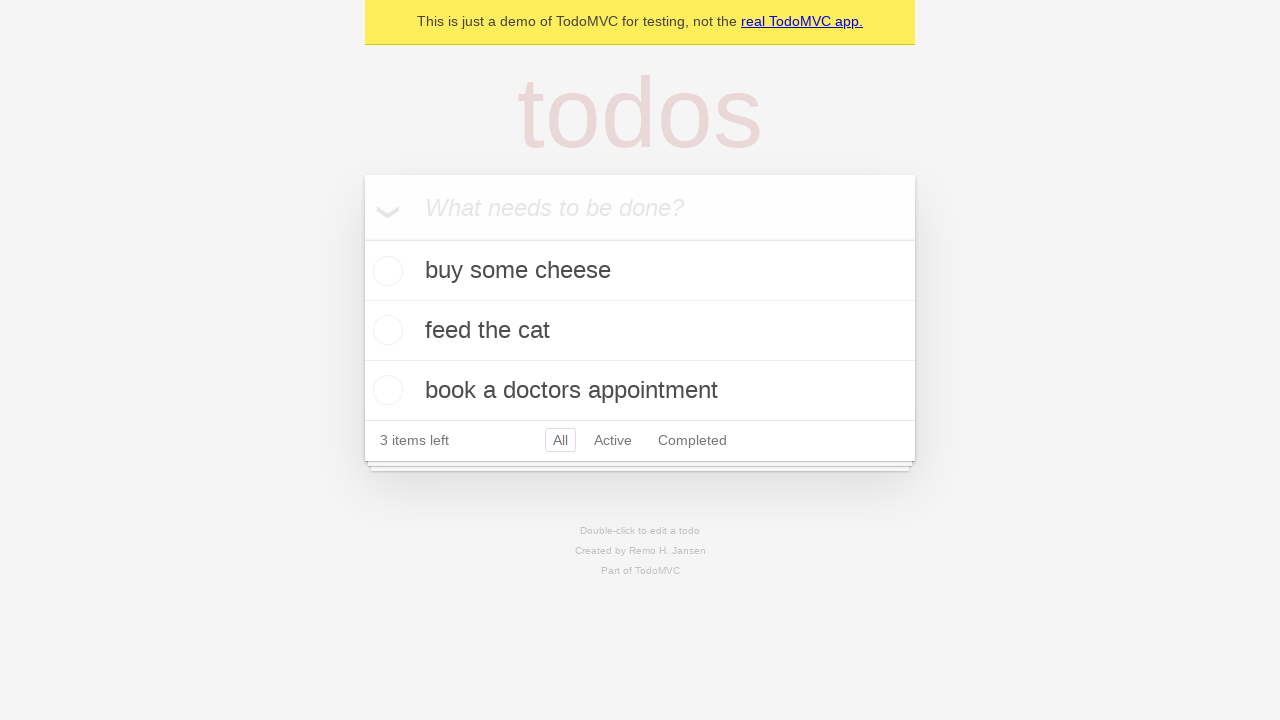